Tests opening a link in a new tab using keyboard shortcuts

Starting URL: https://jqueryui.com/tooltip/

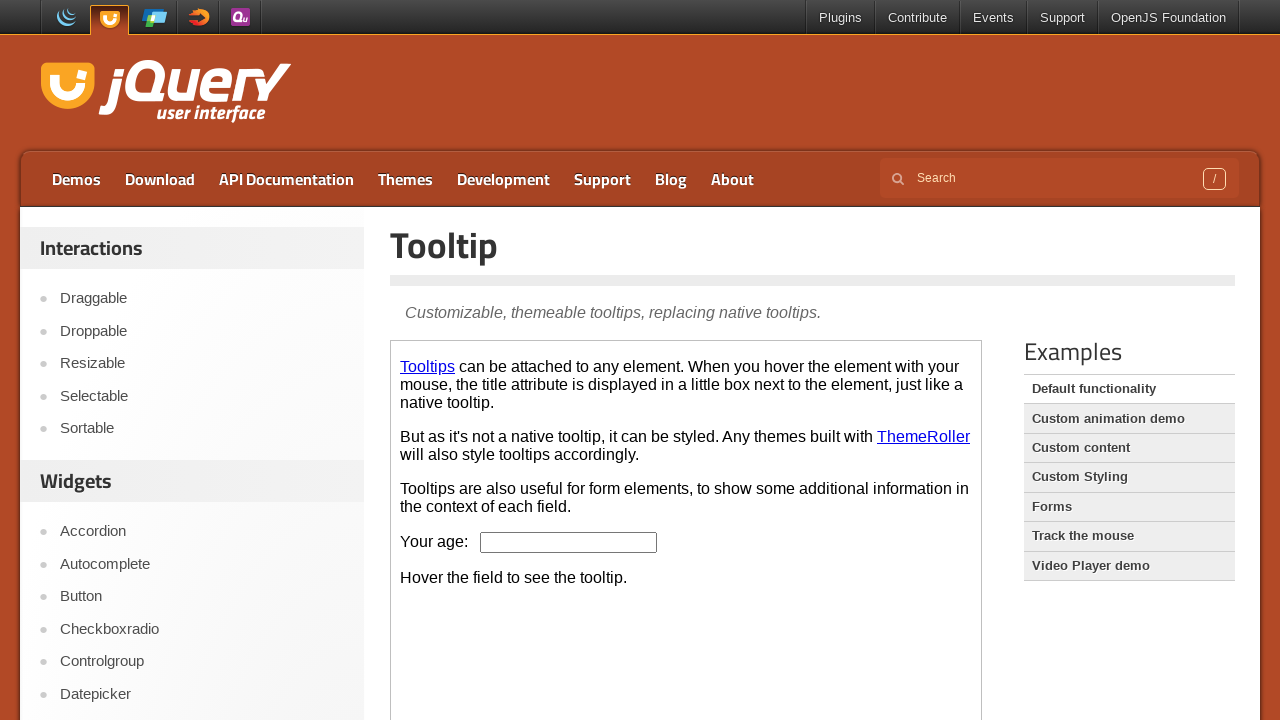

Pressed Ctrl+Enter on Plugins link to open in new tab on xpath=//a[normalize-space()='Plugins']
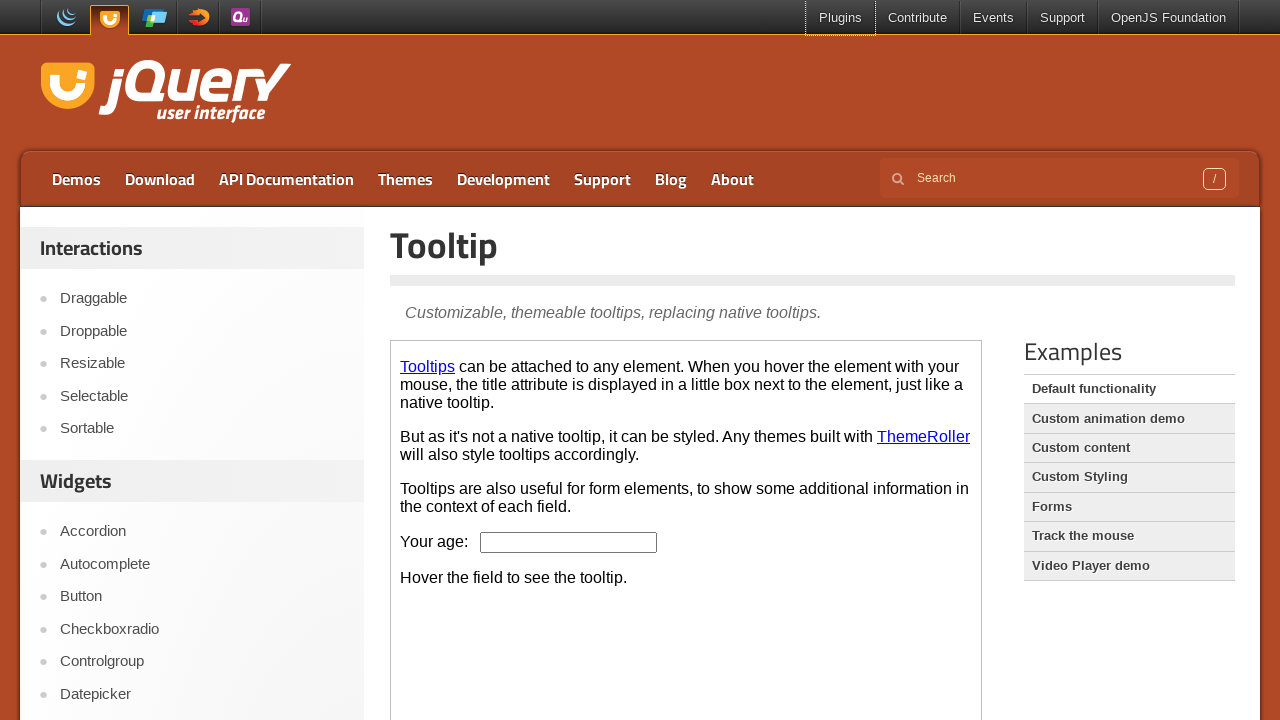

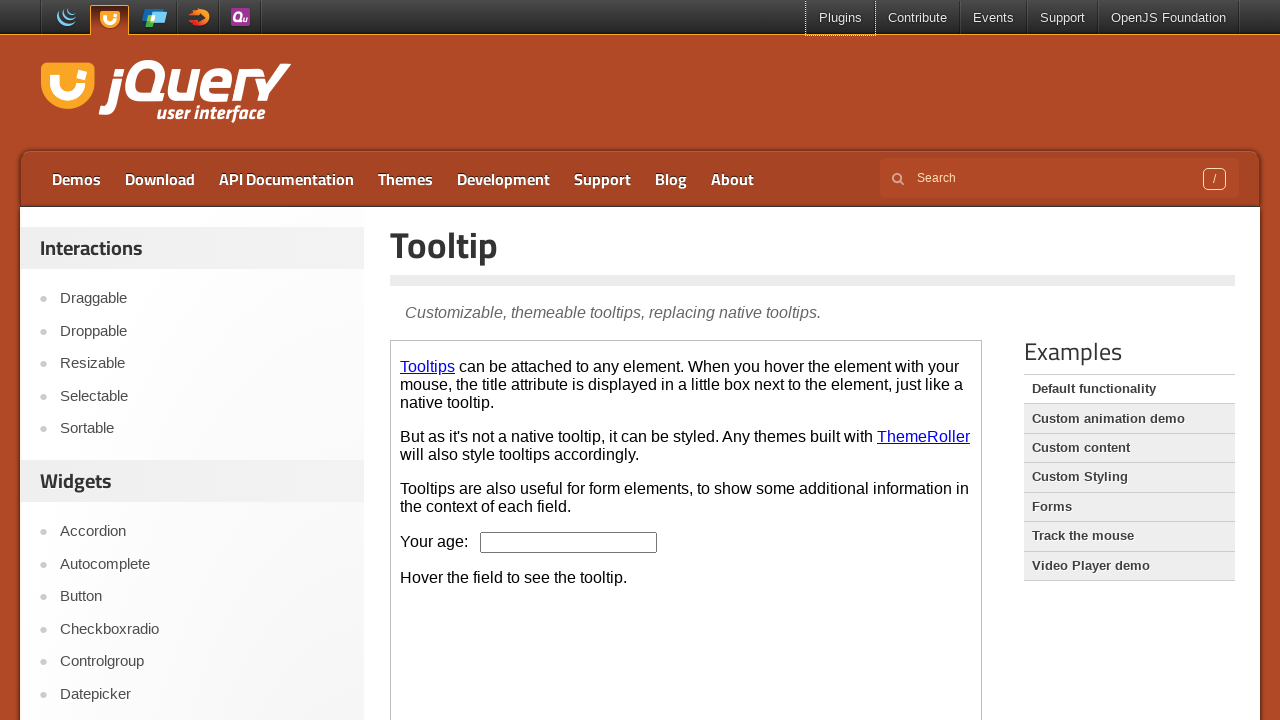